Tests that the browser back button works correctly with filter navigation

Starting URL: https://demo.playwright.dev/todomvc

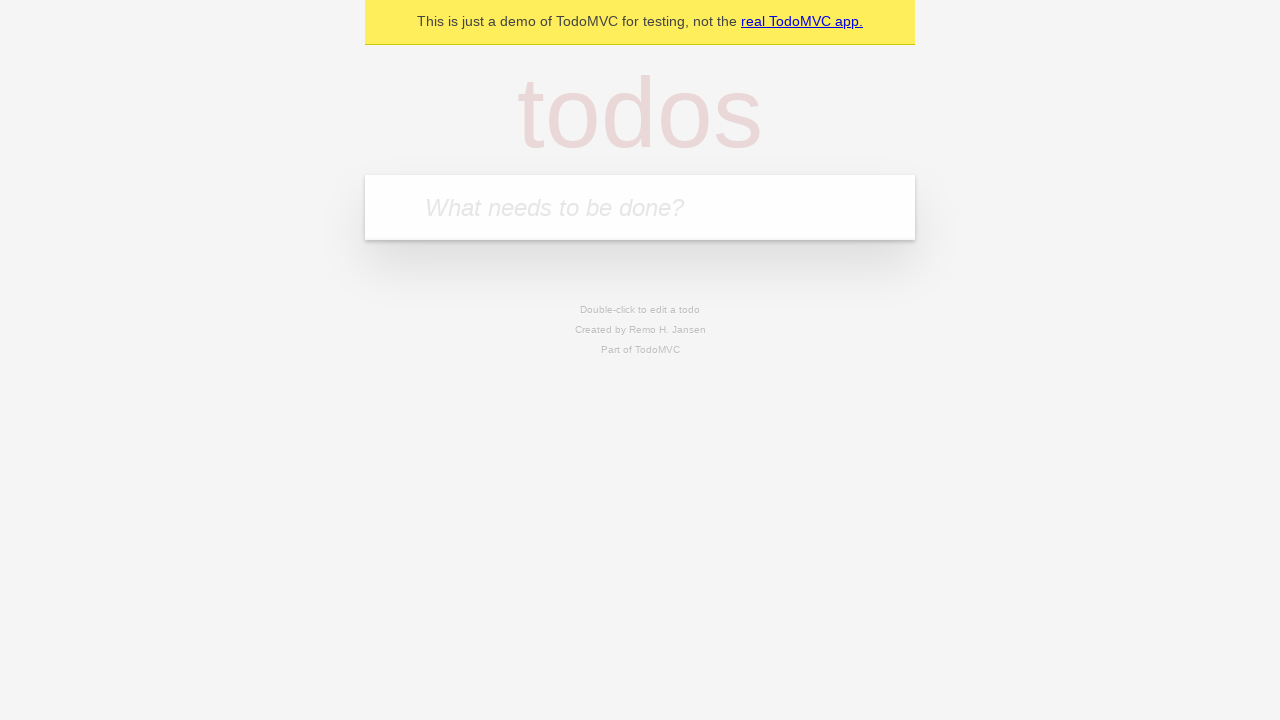

Filled todo input with 'buy some cheese' on internal:attr=[placeholder="What needs to be done?"i]
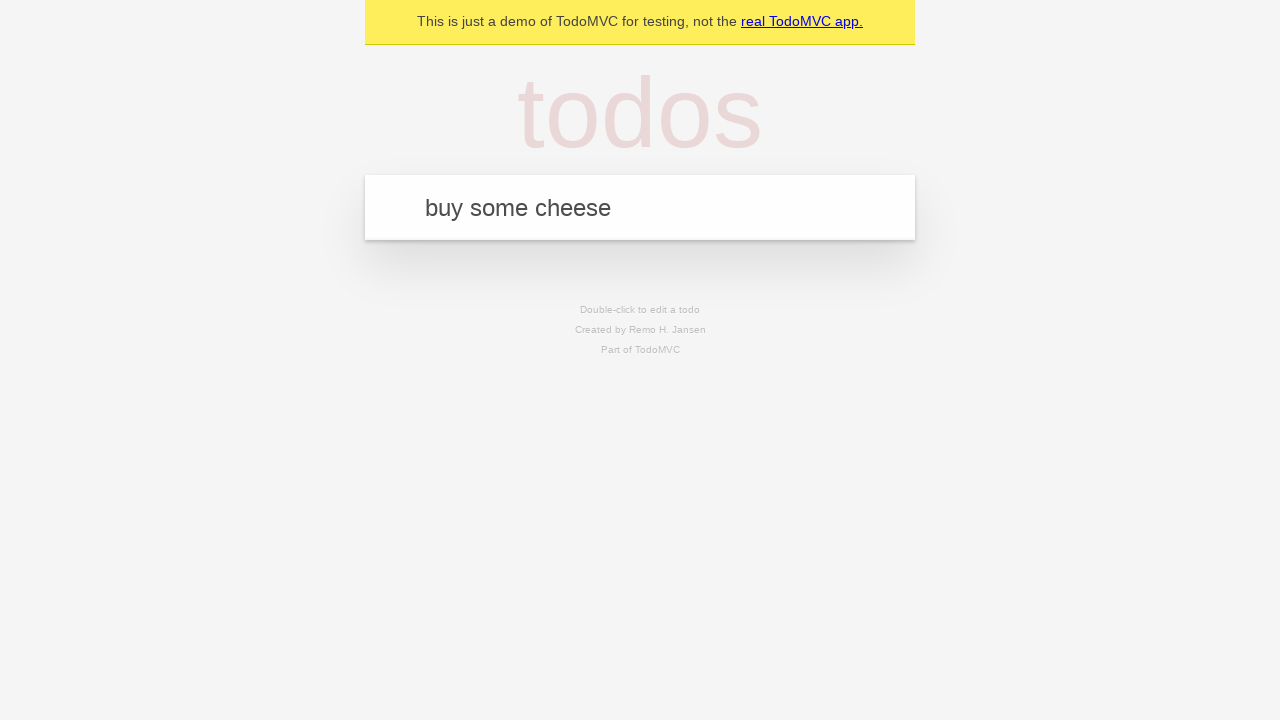

Pressed Enter to create first todo on internal:attr=[placeholder="What needs to be done?"i]
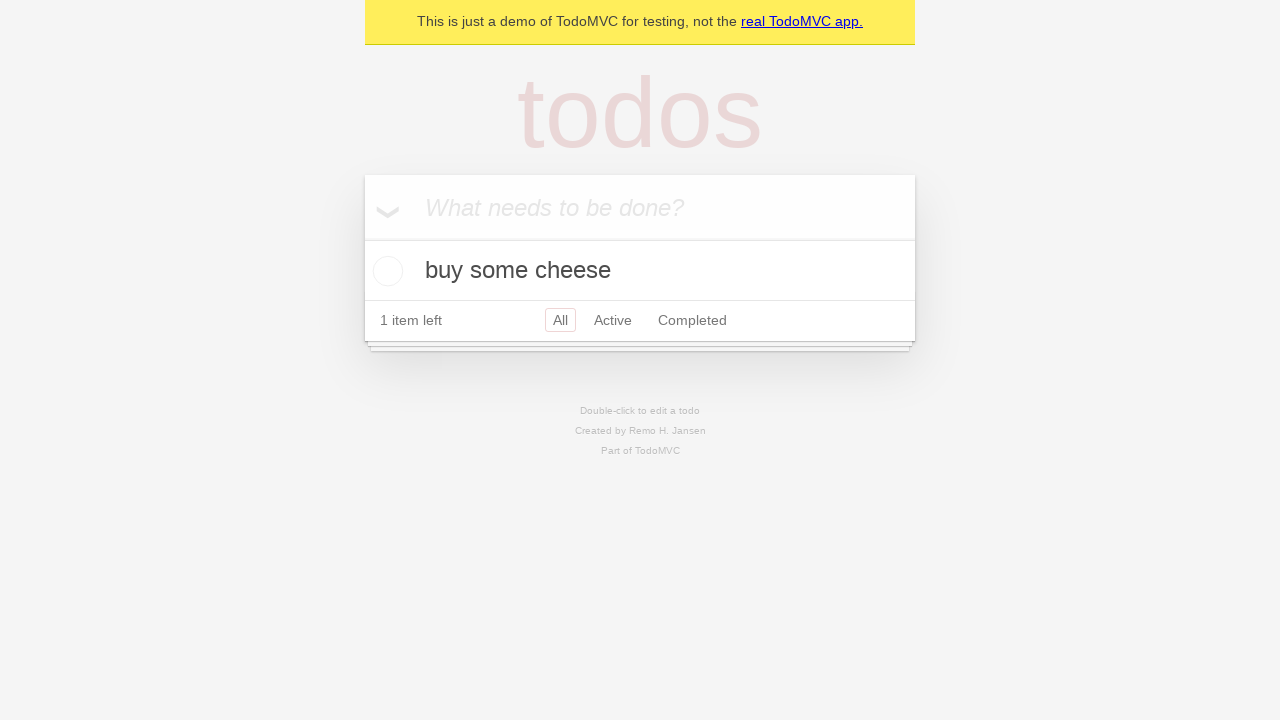

Filled todo input with 'feed the cat' on internal:attr=[placeholder="What needs to be done?"i]
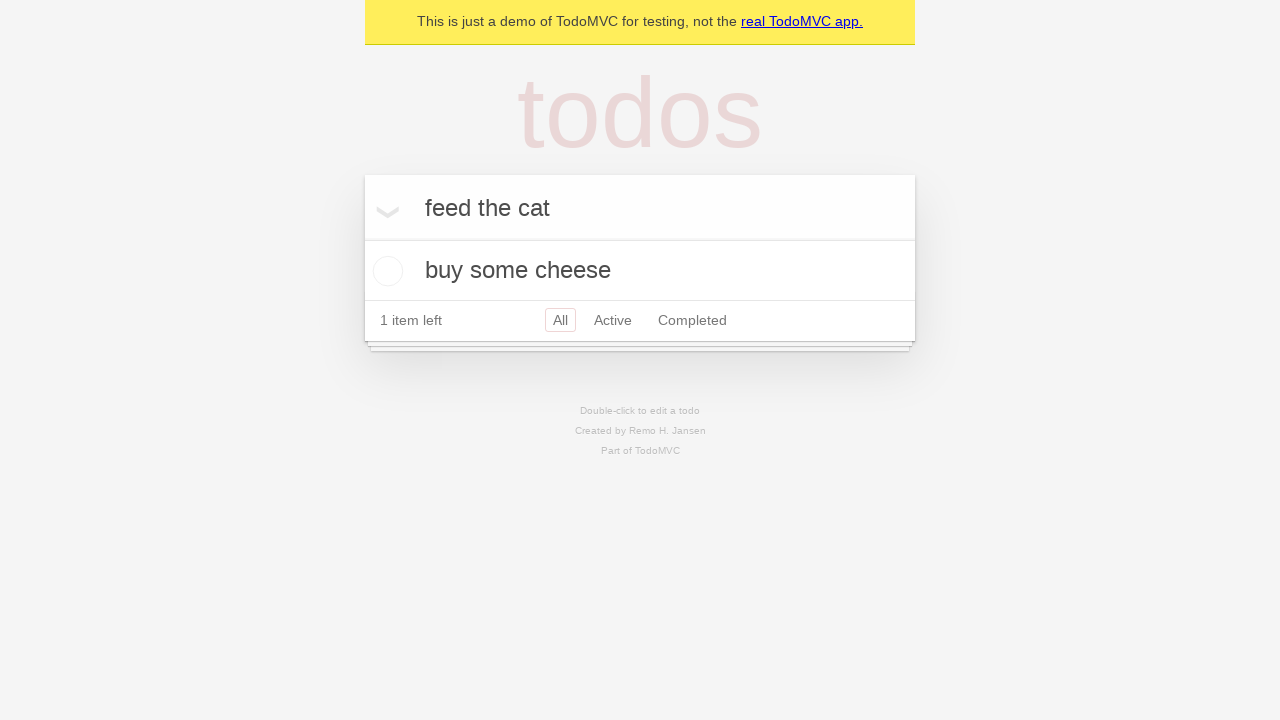

Pressed Enter to create second todo on internal:attr=[placeholder="What needs to be done?"i]
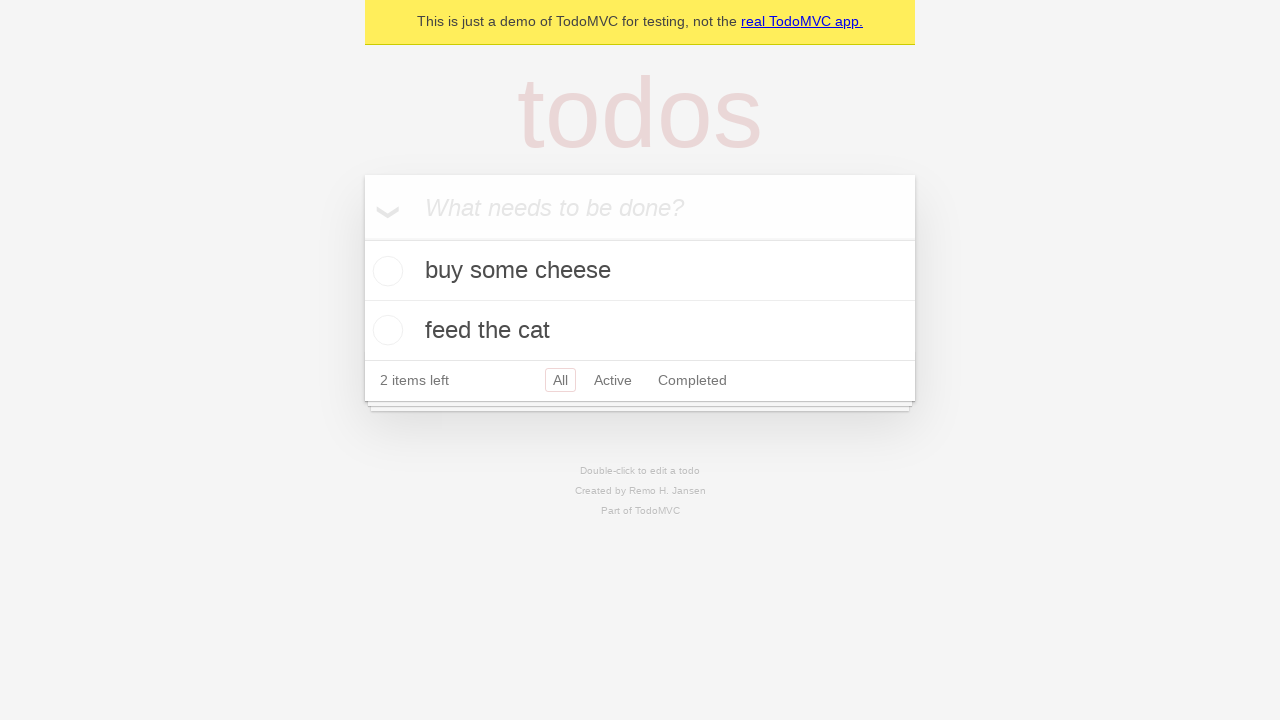

Filled todo input with 'book a doctors appointment' on internal:attr=[placeholder="What needs to be done?"i]
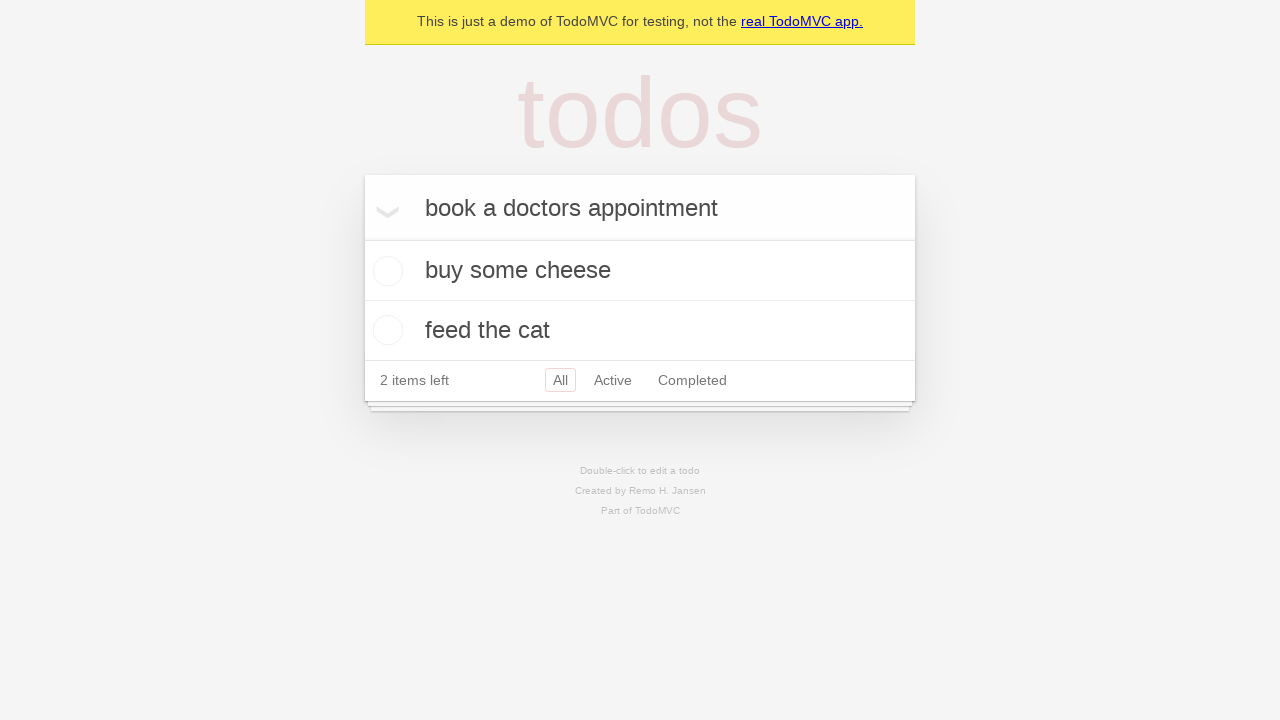

Pressed Enter to create third todo on internal:attr=[placeholder="What needs to be done?"i]
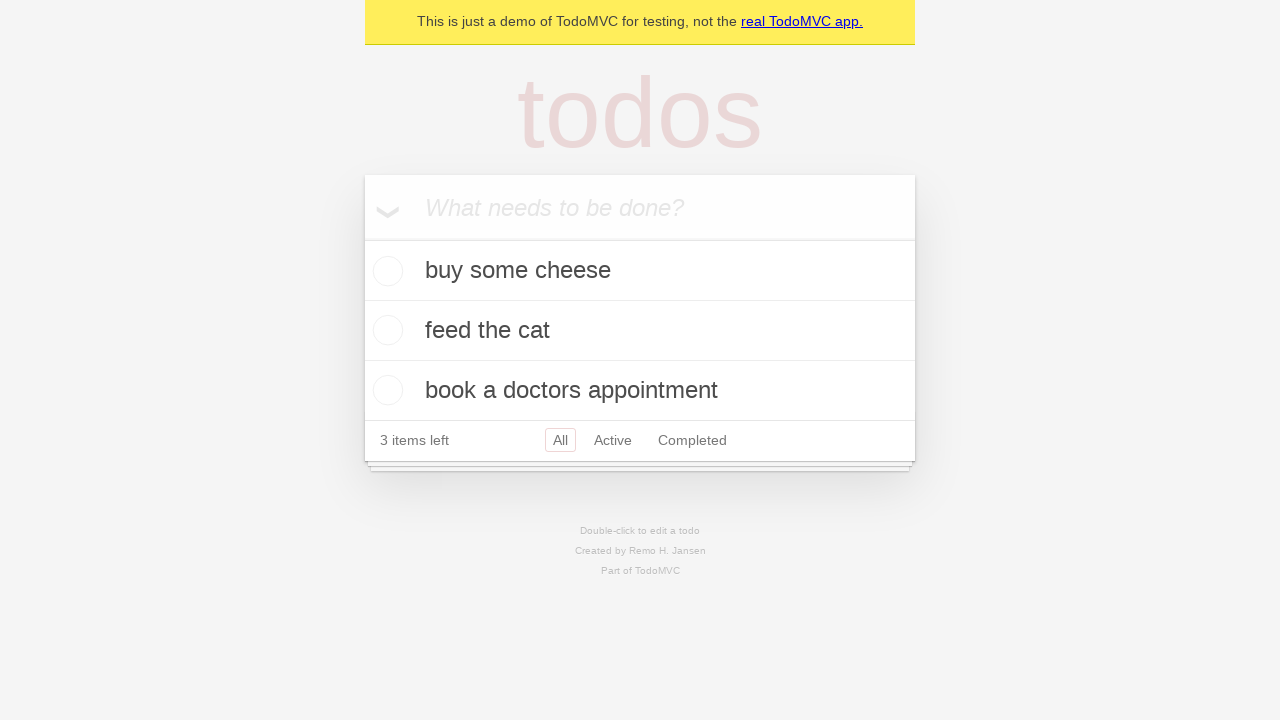

Checked the second todo item at (385, 330) on internal:testid=[data-testid="todo-item"s] >> nth=1 >> internal:role=checkbox
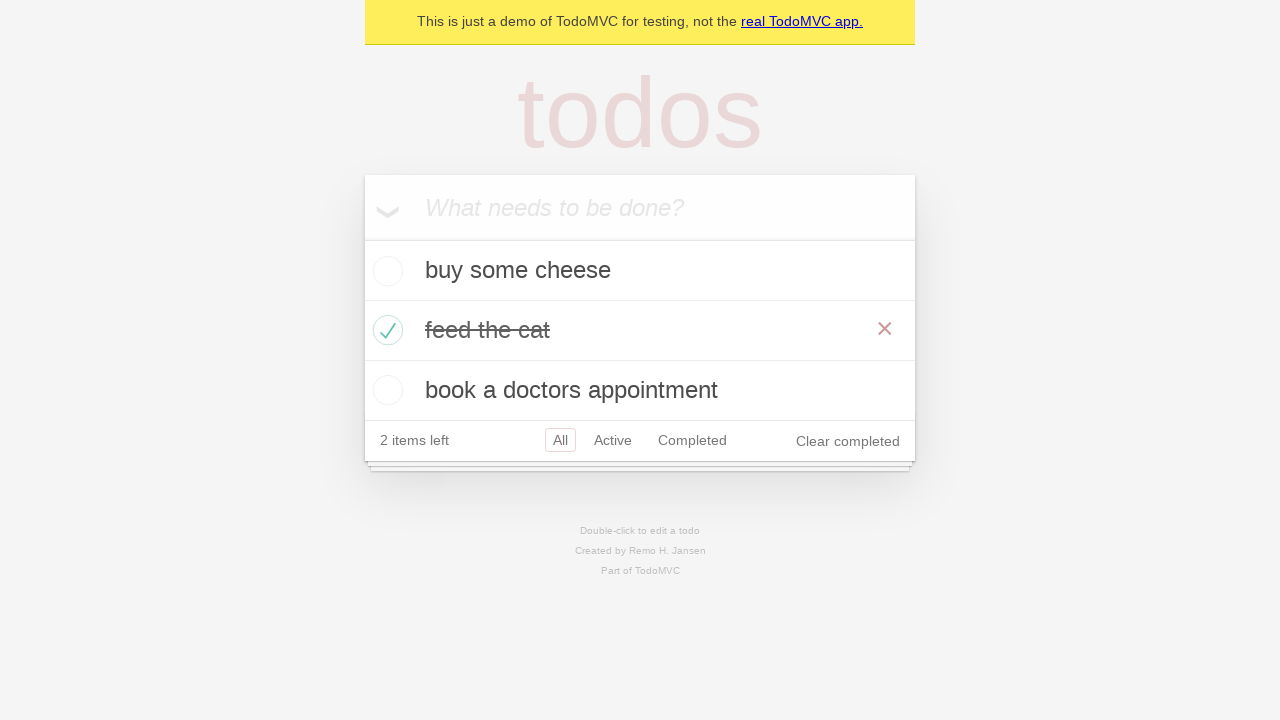

Clicked 'All' filter link at (560, 440) on internal:role=link[name="All"i]
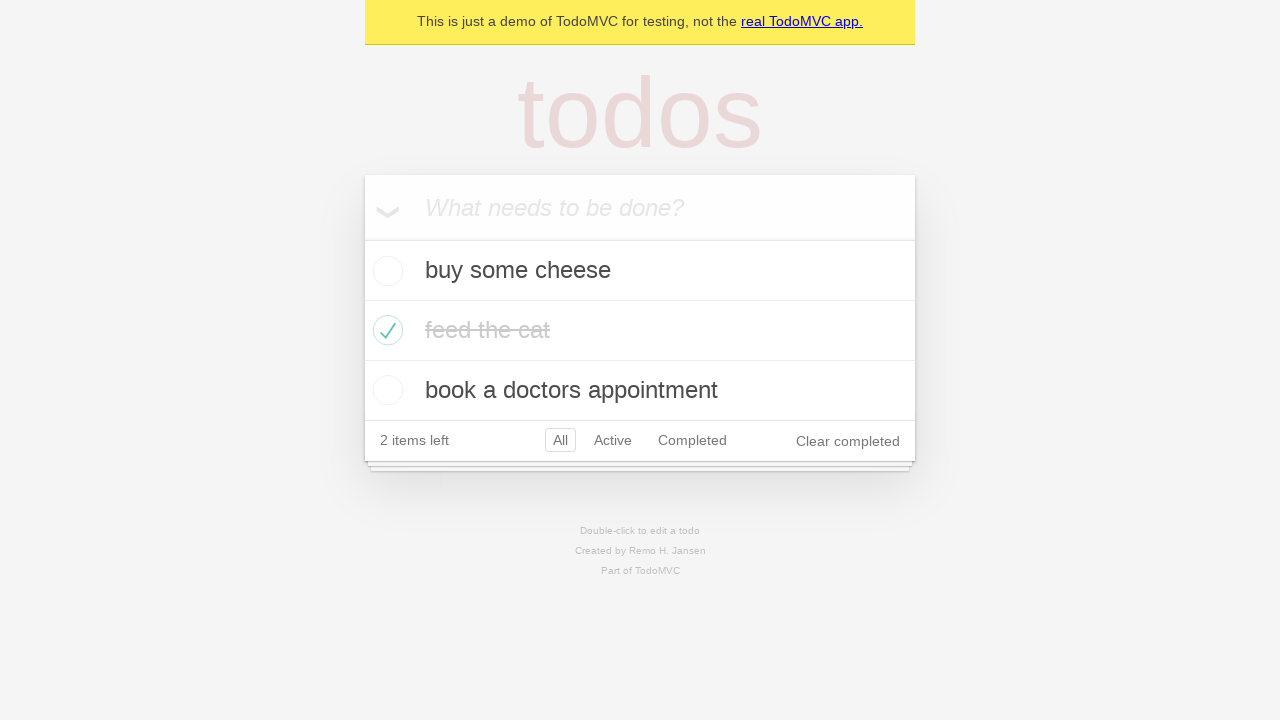

Clicked 'Active' filter link at (613, 440) on internal:role=link[name="Active"i]
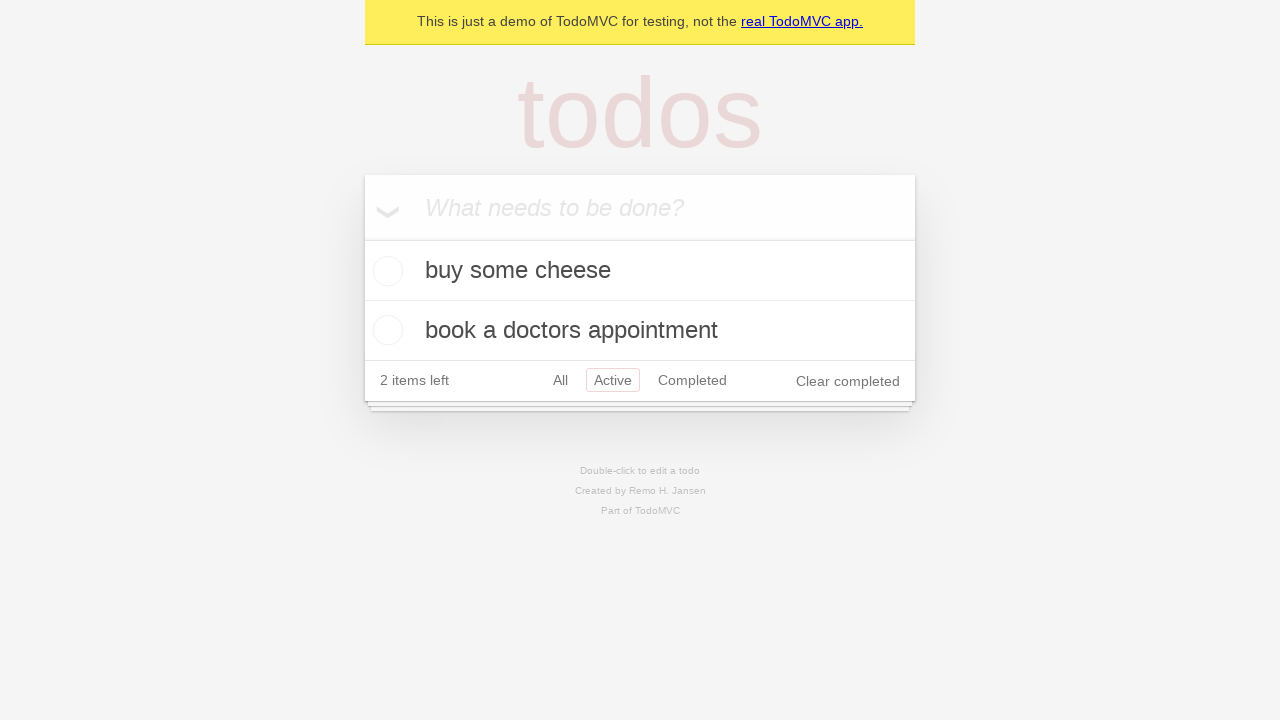

Clicked 'Completed' filter link at (692, 380) on internal:role=link[name="Completed"i]
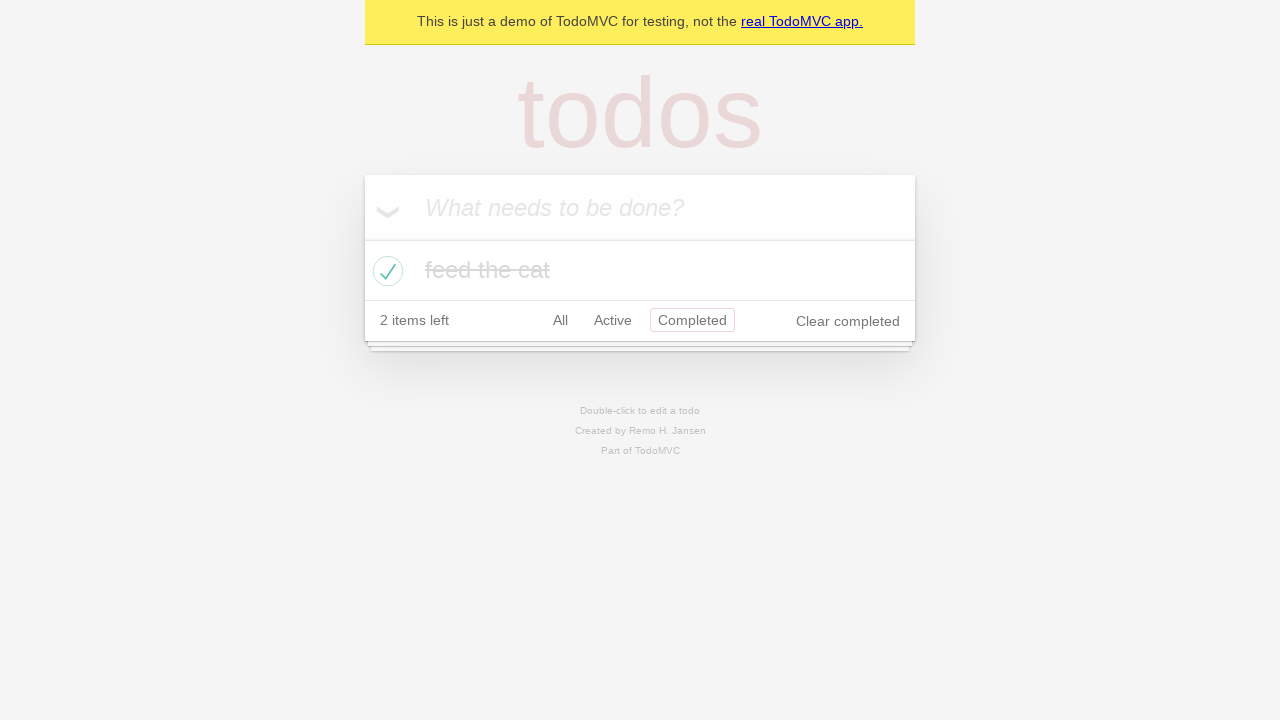

Navigated back to 'Active' filter
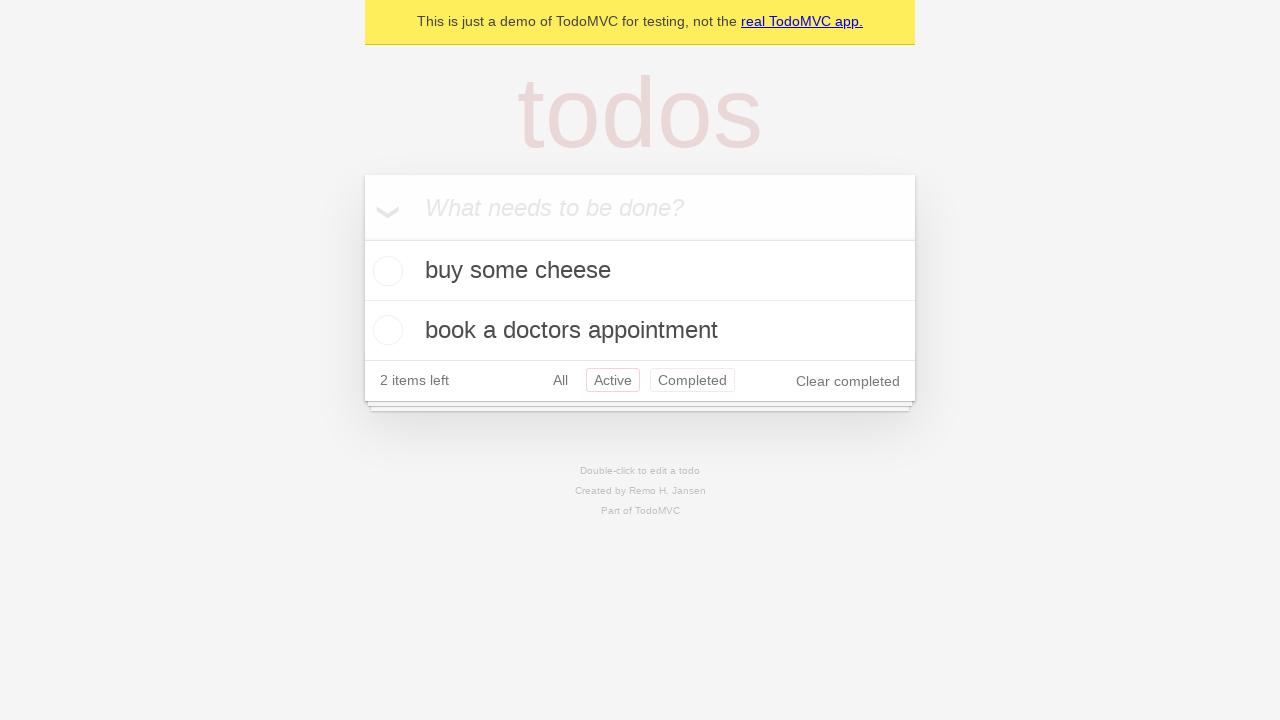

Navigated back to 'All' filter
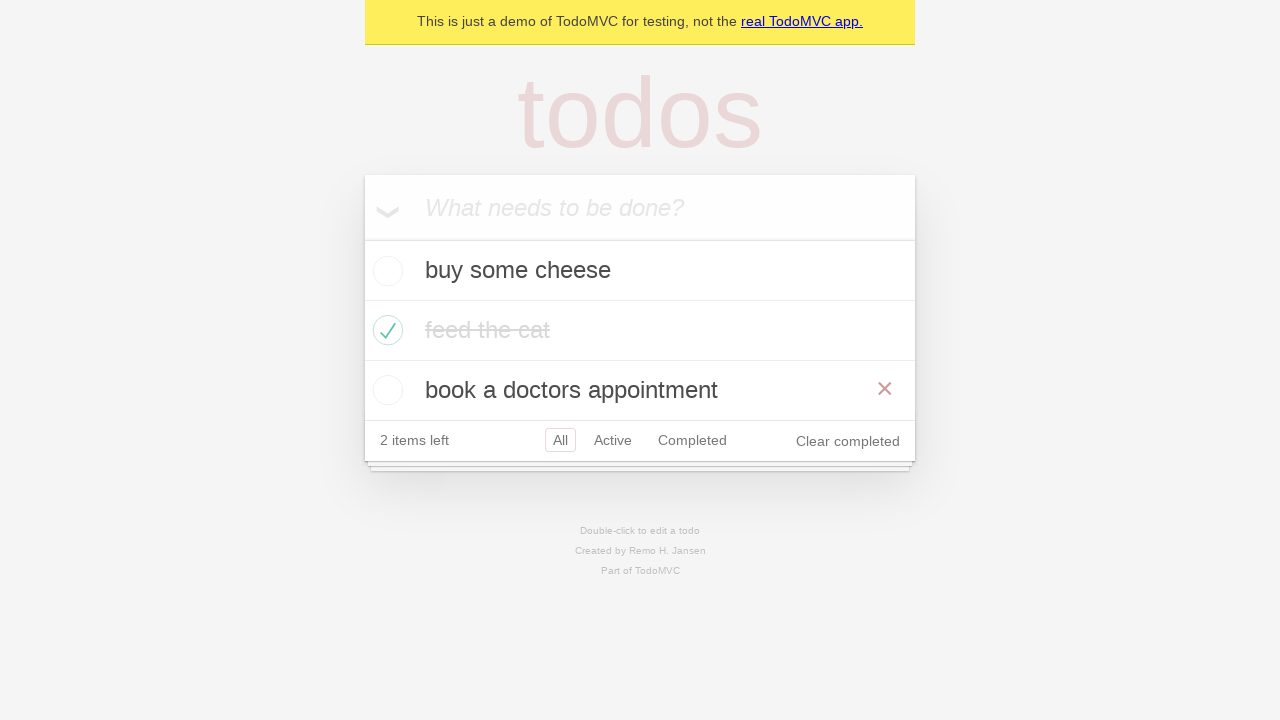

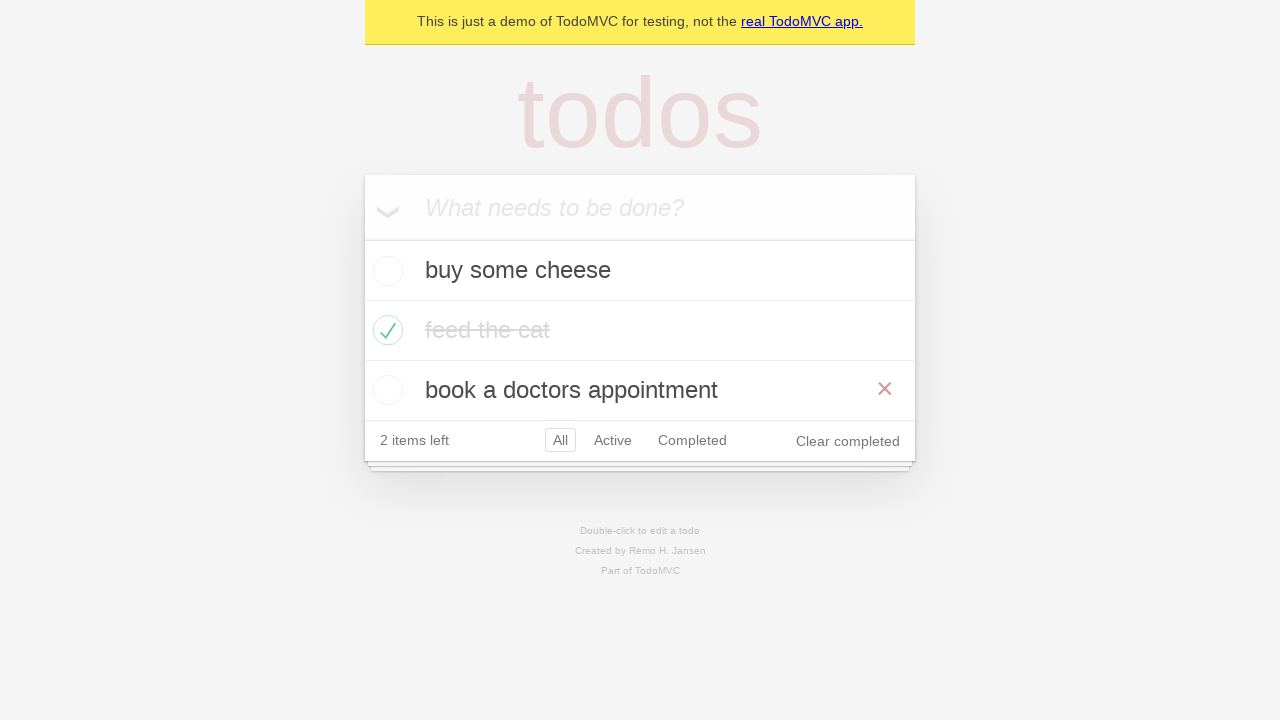